Tests checkbox functionality by verifying a checkbox is initially unchecked, clicking it, and verifying it becomes checked

Starting URL: https://rahulshettyacademy.com/dropdownsPractise/

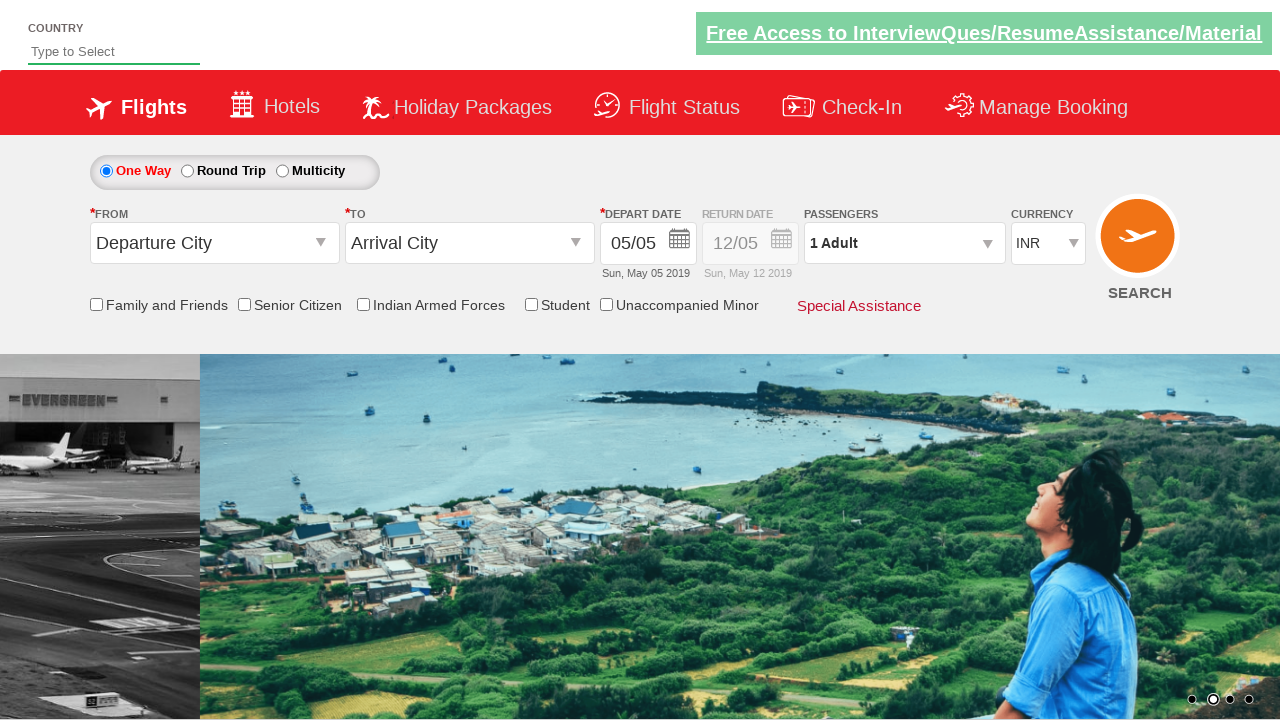

Located friends and family checkbox element
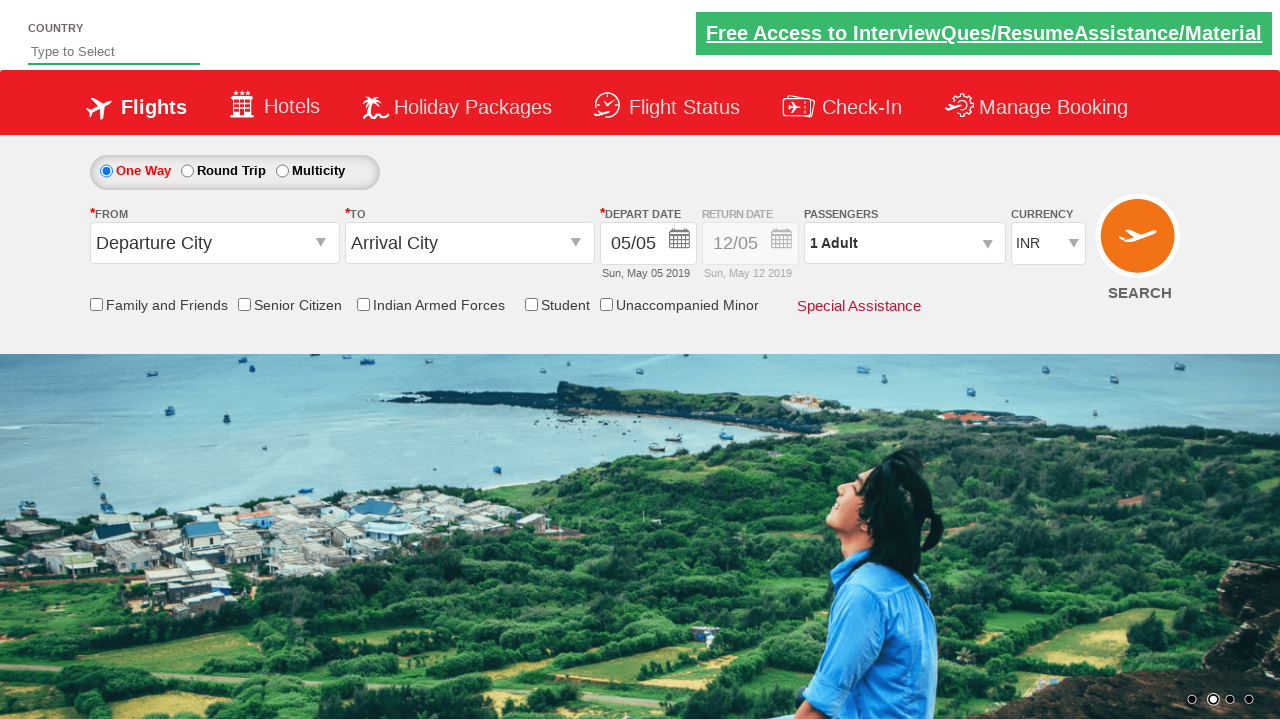

Verified friends and family checkbox is initially unchecked
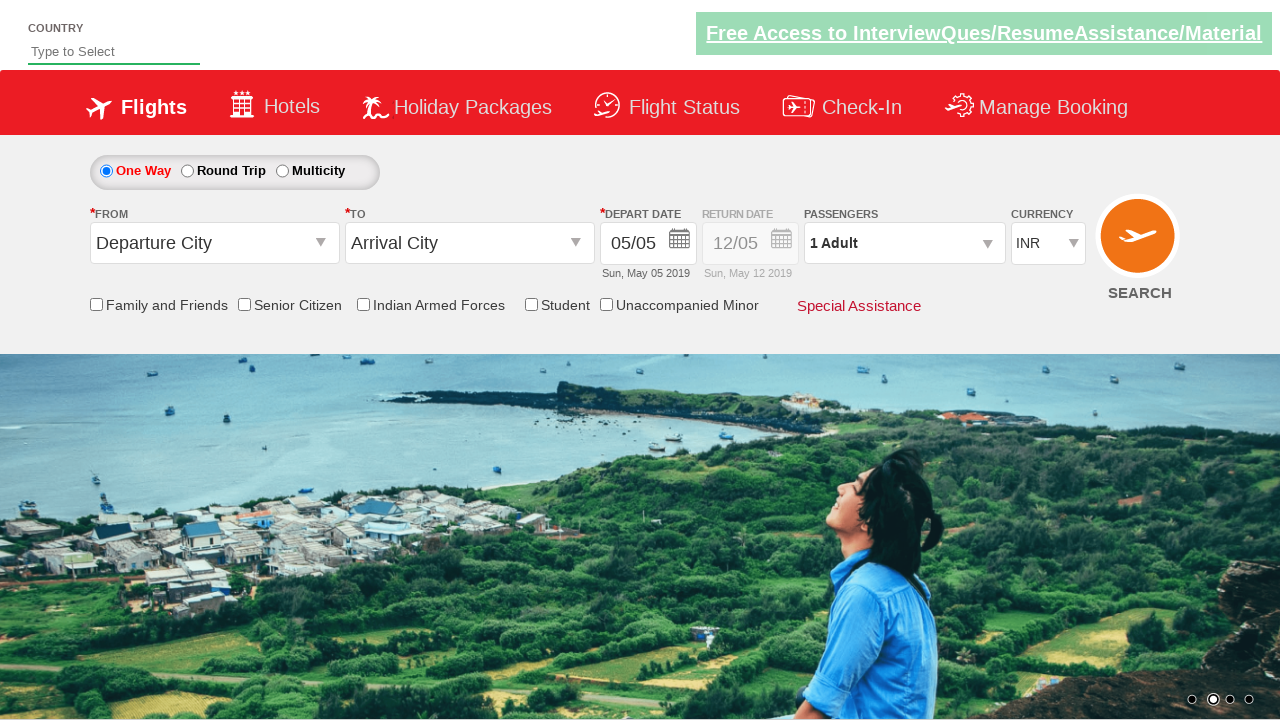

Clicked friends and family checkbox to select it at (96, 304) on input[name='ctl00$mainContent$chk_friendsandfamily']
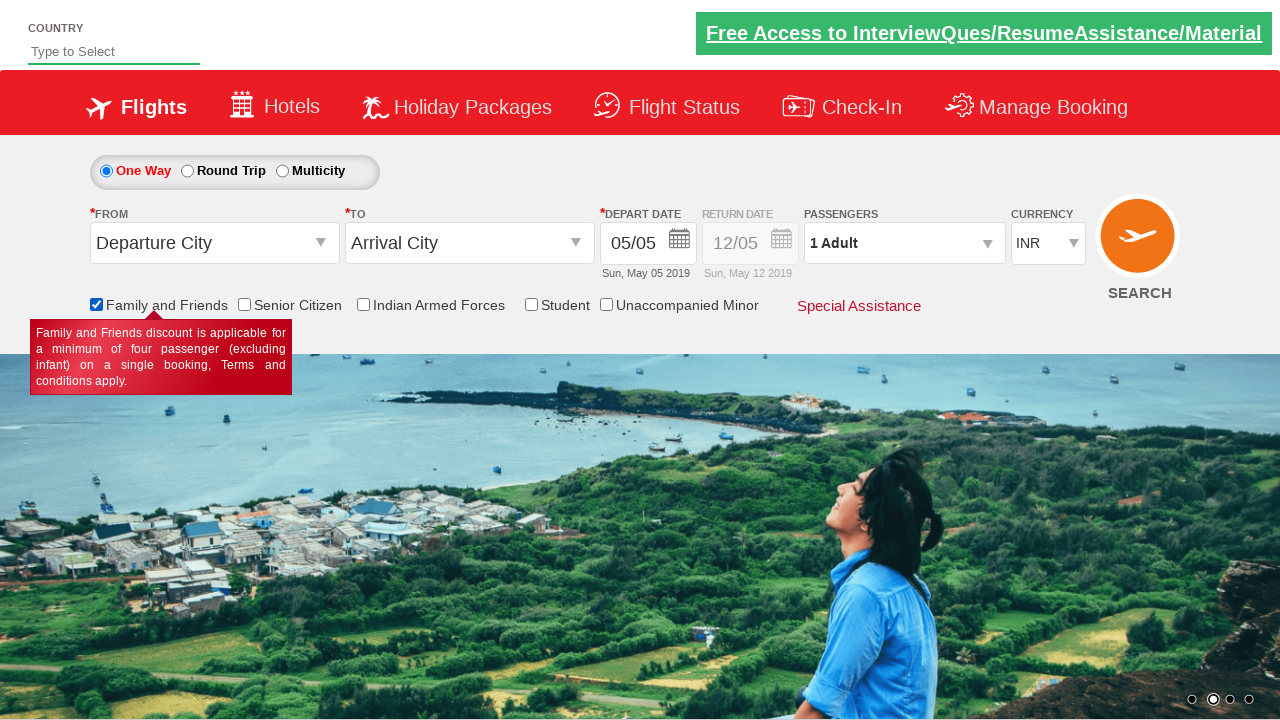

Verified friends and family checkbox is now checked
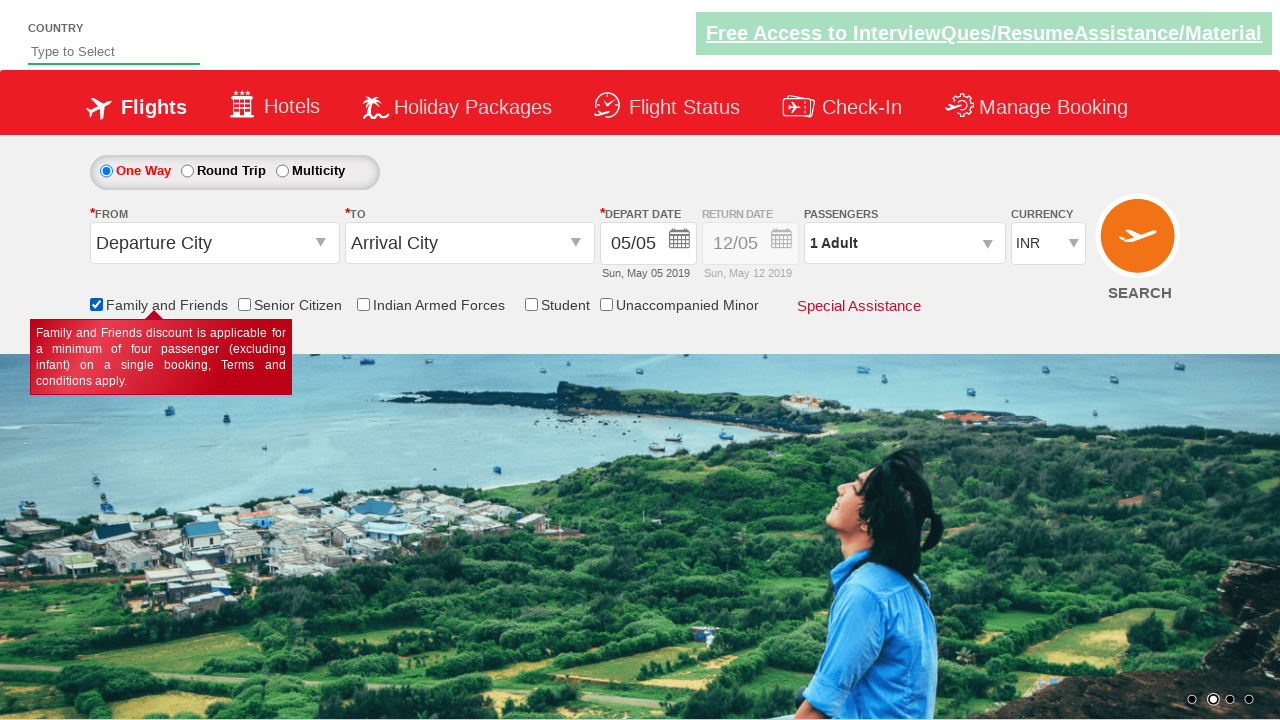

Counted total checkboxes on page: 6
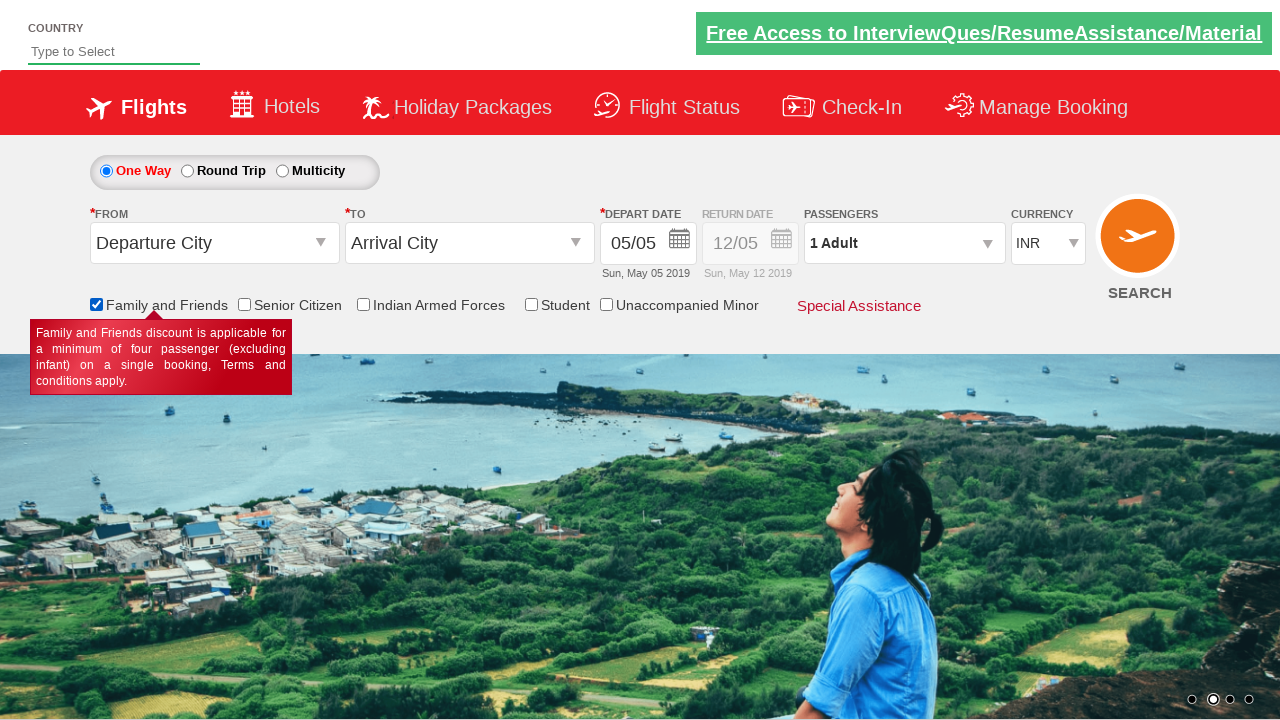

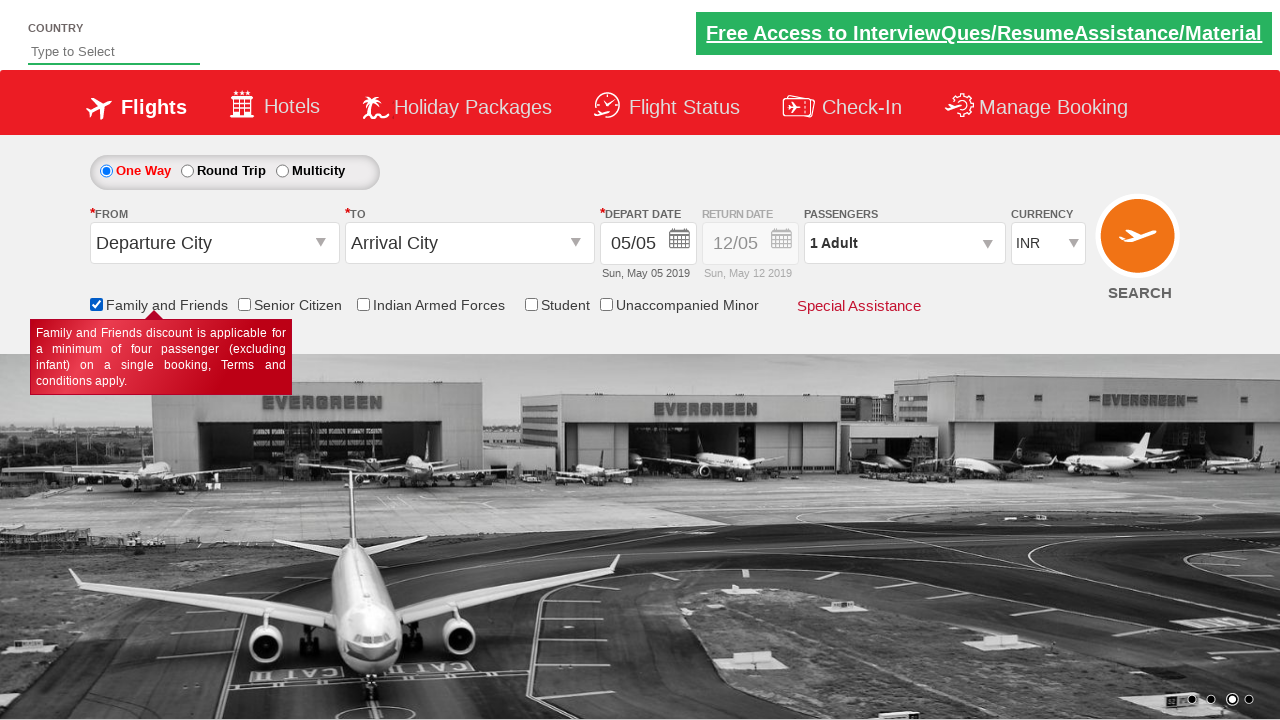